Tests e-commerce functionality by searching for products, adding them to cart, and completing the checkout process with form validation

Starting URL: https://rahulshettyacademy.com/seleniumPractise/#/

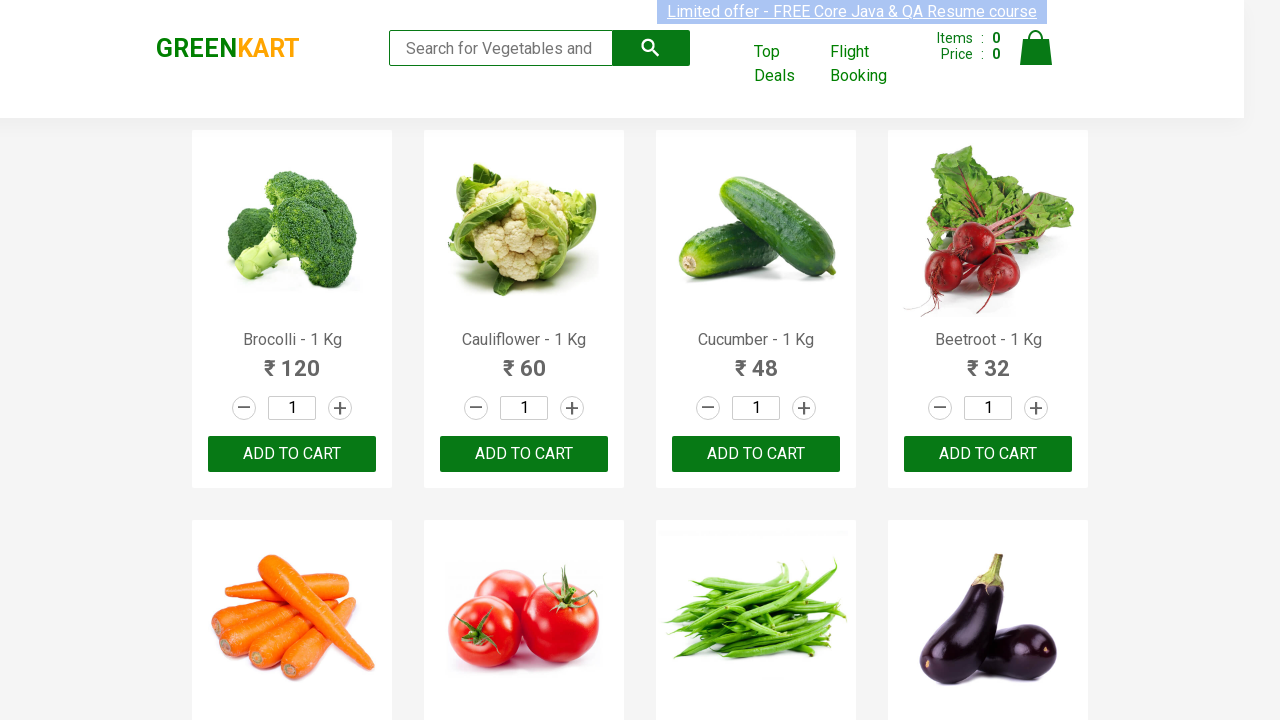

Filled search field with 'ca' to find vegetable products on .search-keyword
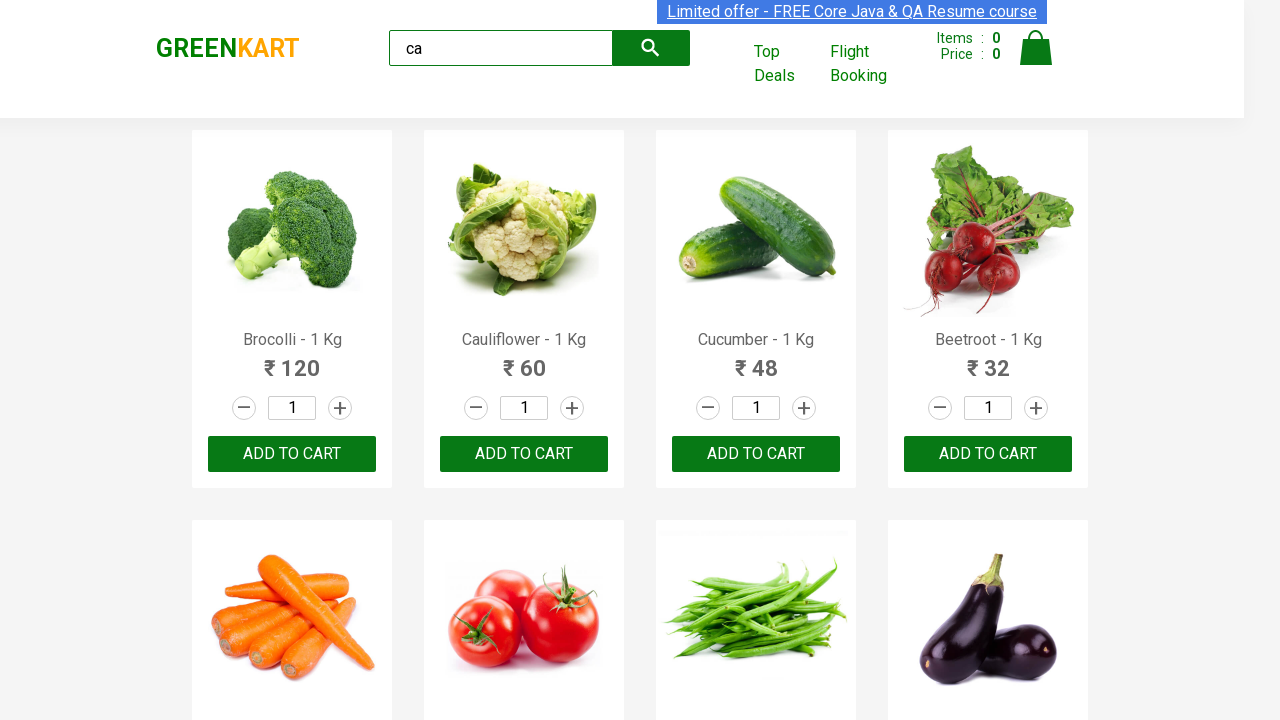

Waited for products to load after search
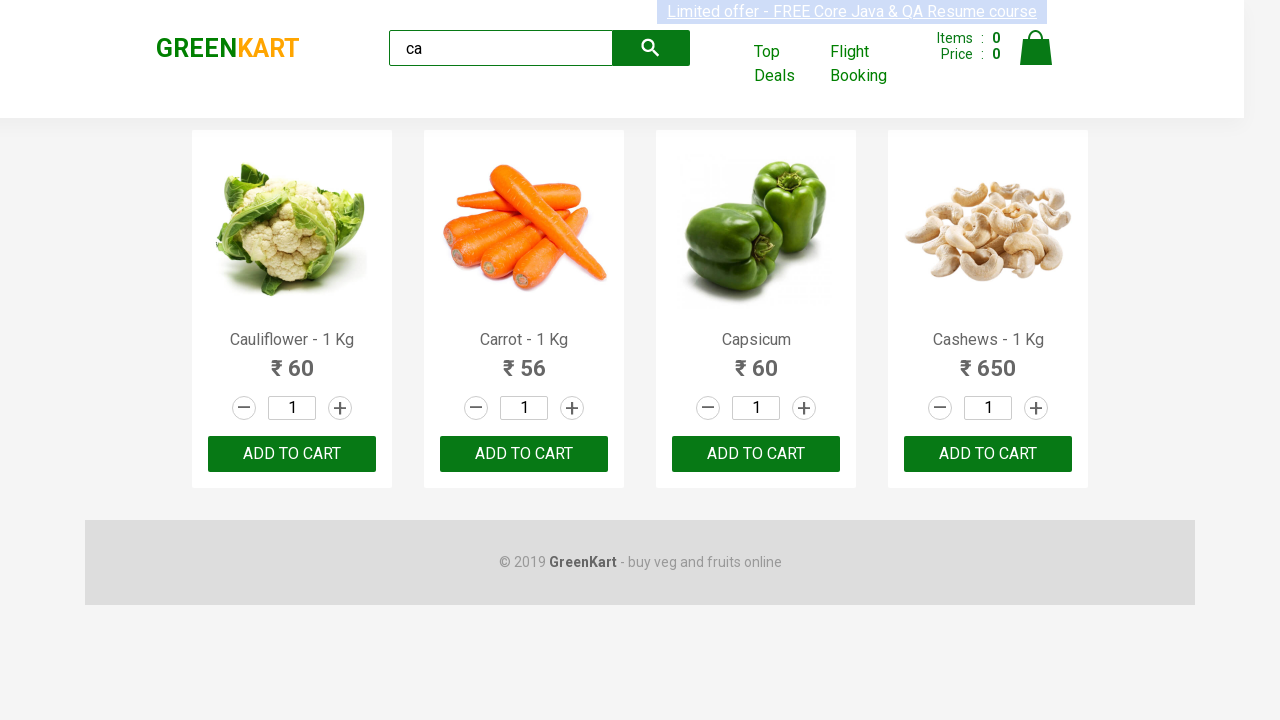

Located Cashews product in search results
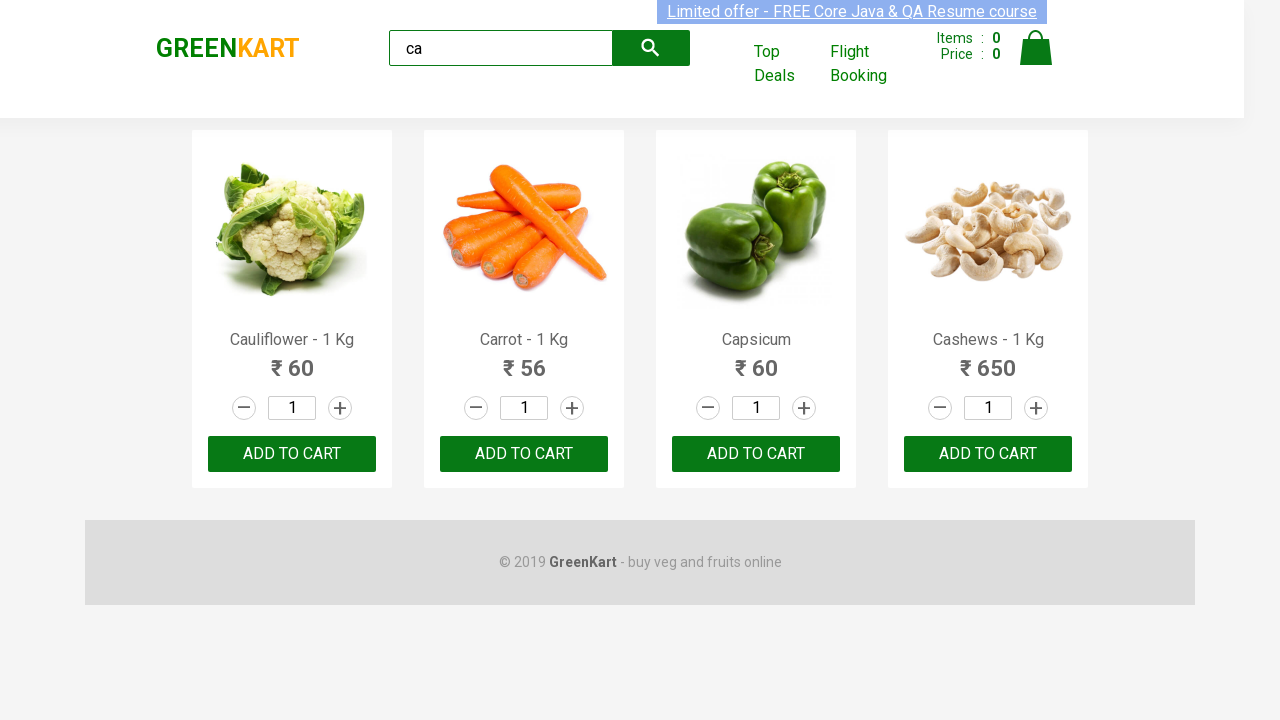

Added Cashews to cart at (988, 454) on .product:has(h4.product-name:has-text('Cashews')) >> button
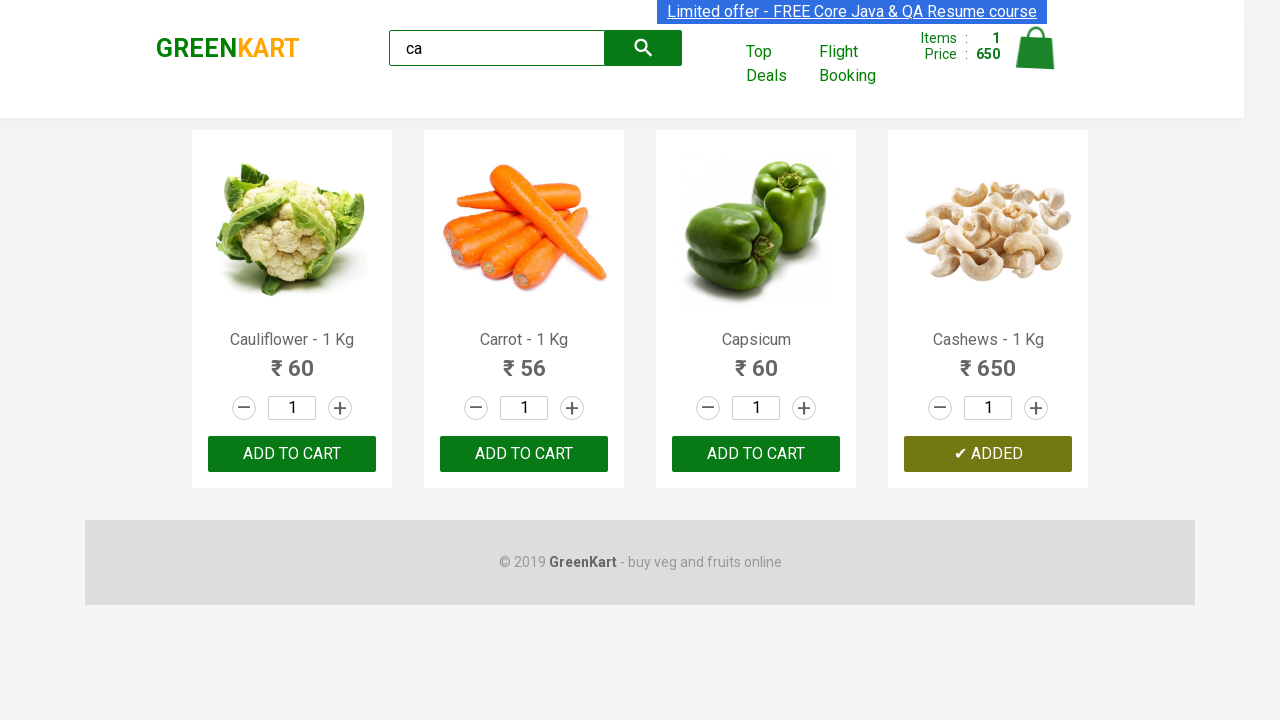

Located Capsicum product in search results
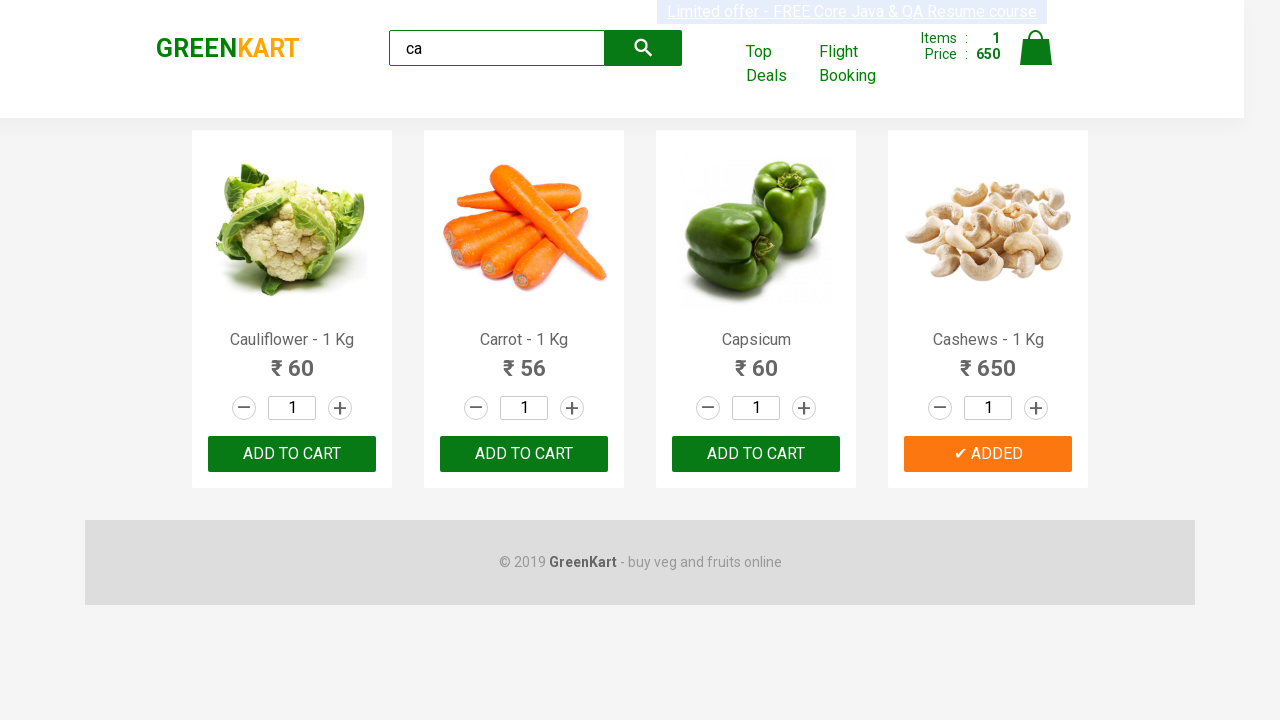

Added Capsicum to cart at (756, 454) on .product:has(h4.product-name:has-text('Capsicum')) >> button
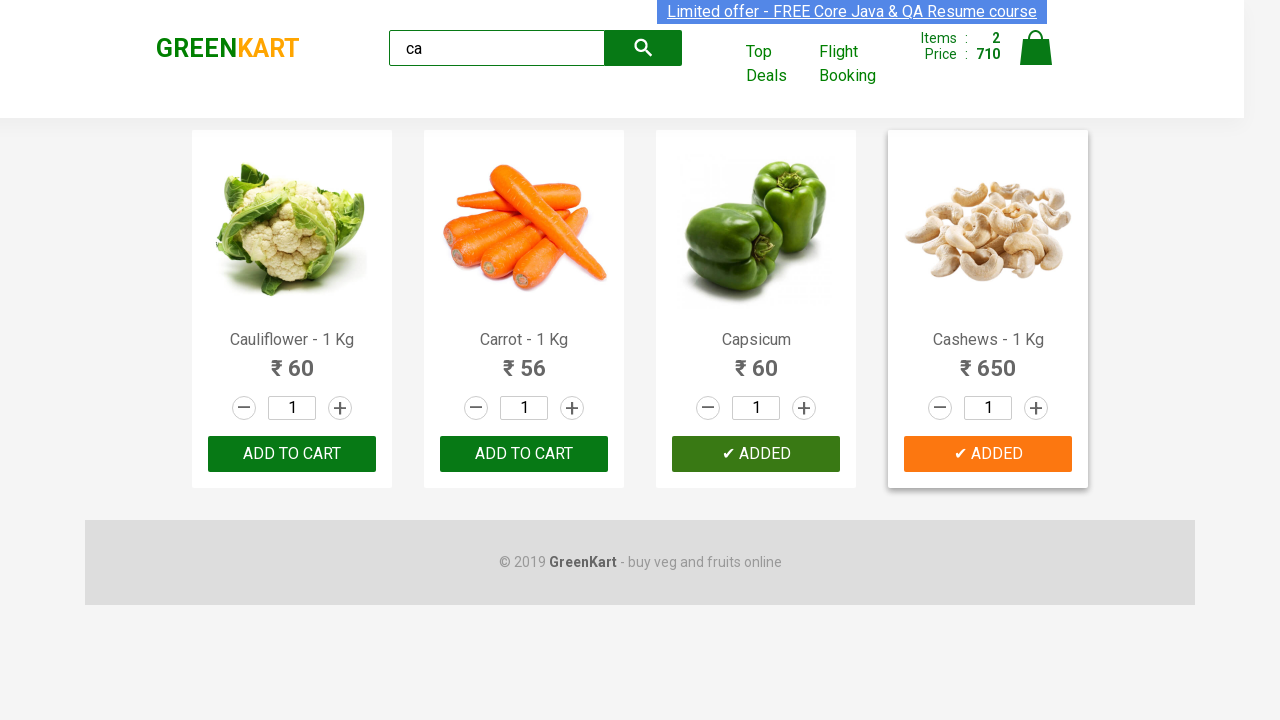

Clicked on cart icon to open shopping cart at (1036, 48) on img[alt='Cart']
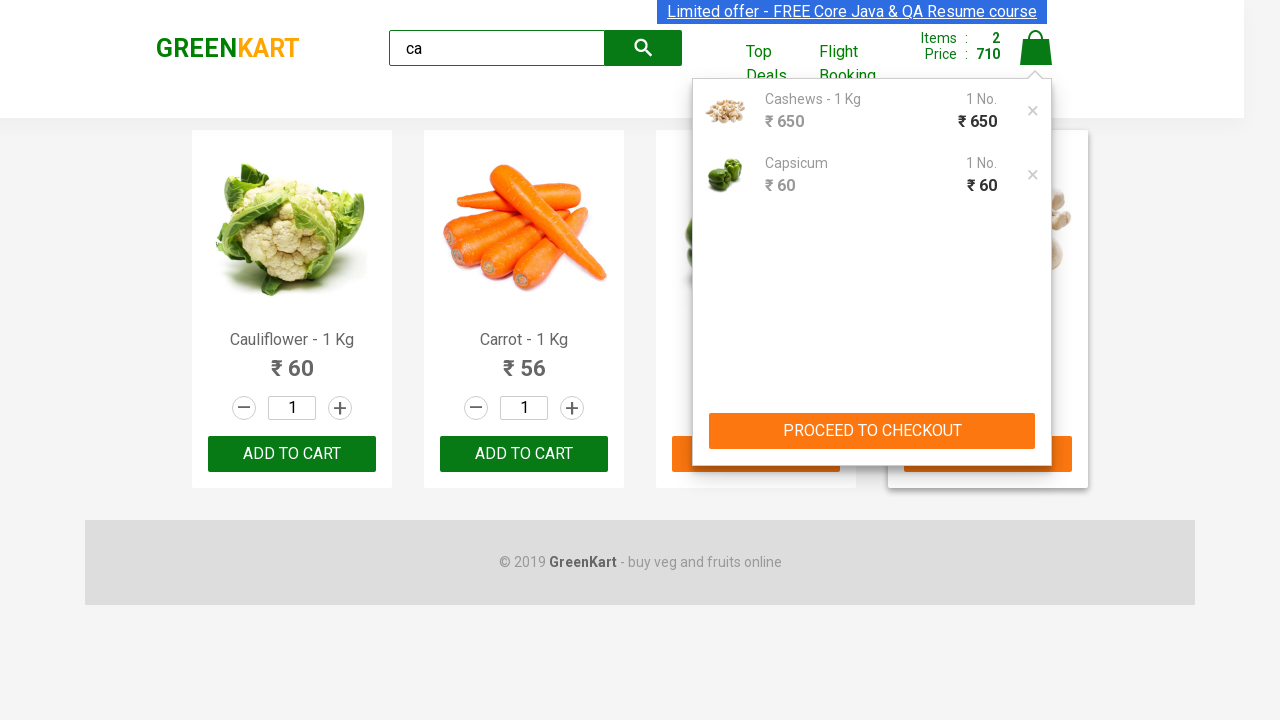

Clicked 'PROCEED TO CHECKOUT' button at (872, 431) on text=PROCEED TO CHECKOUT
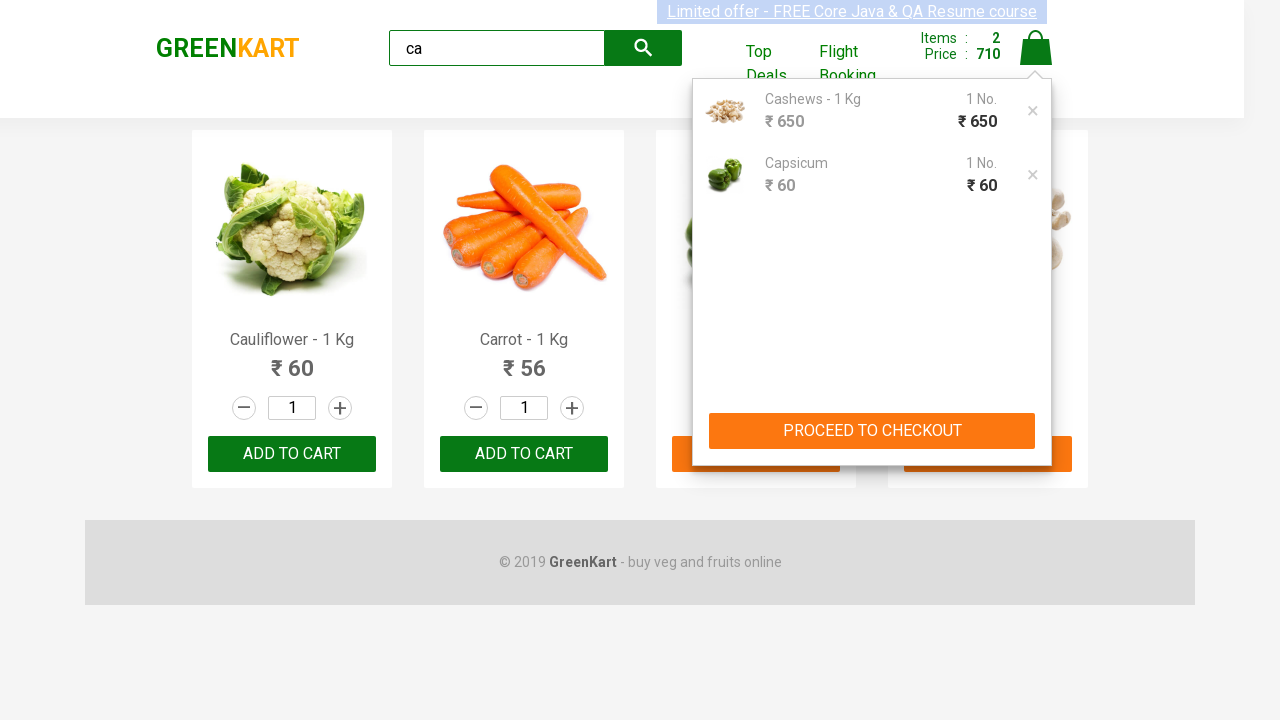

Clicked 'Place Order' button at (1036, 491) on text=Place Order
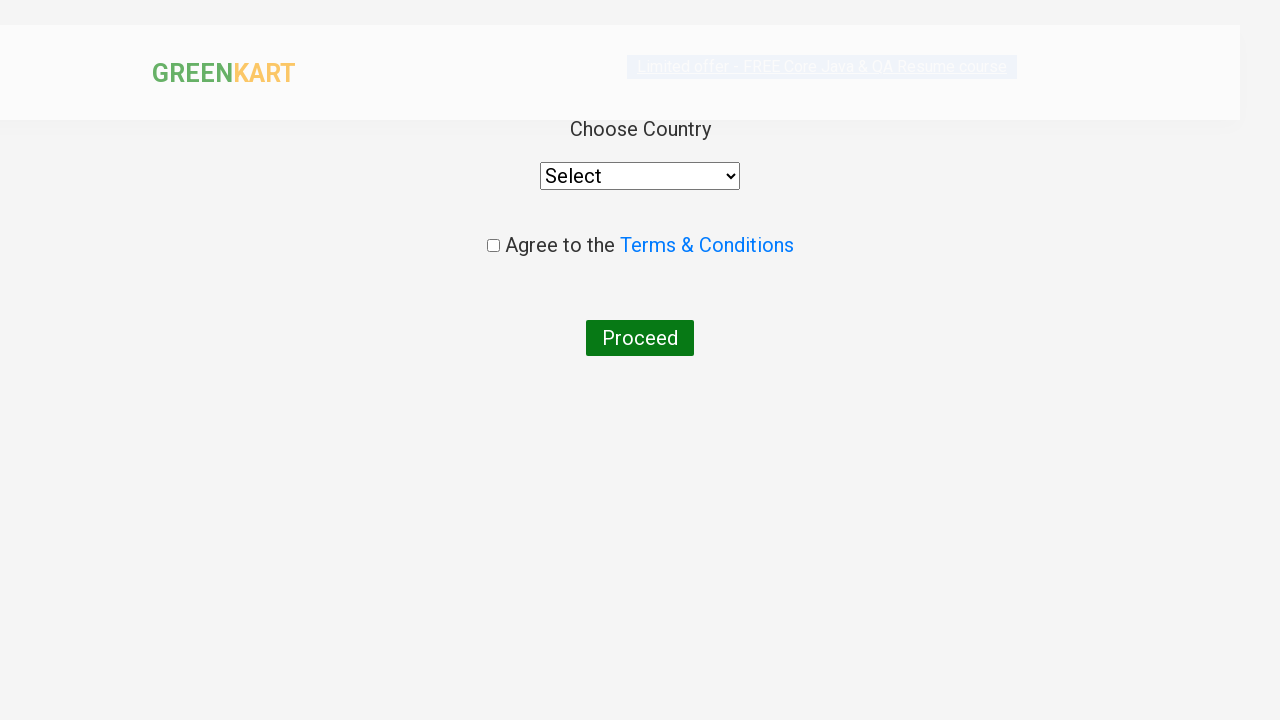

Selected 'India' from country dropdown on select
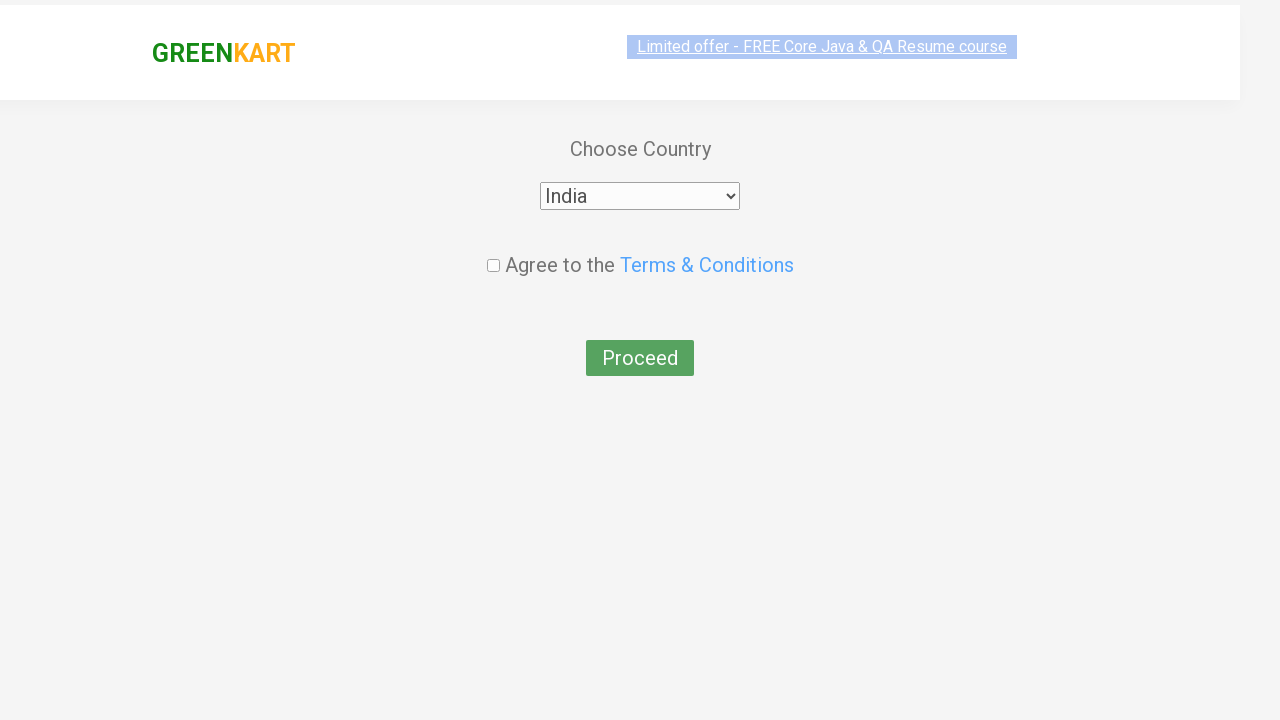

Checked terms and conditions checkbox at (493, 246) on input[type='checkbox']
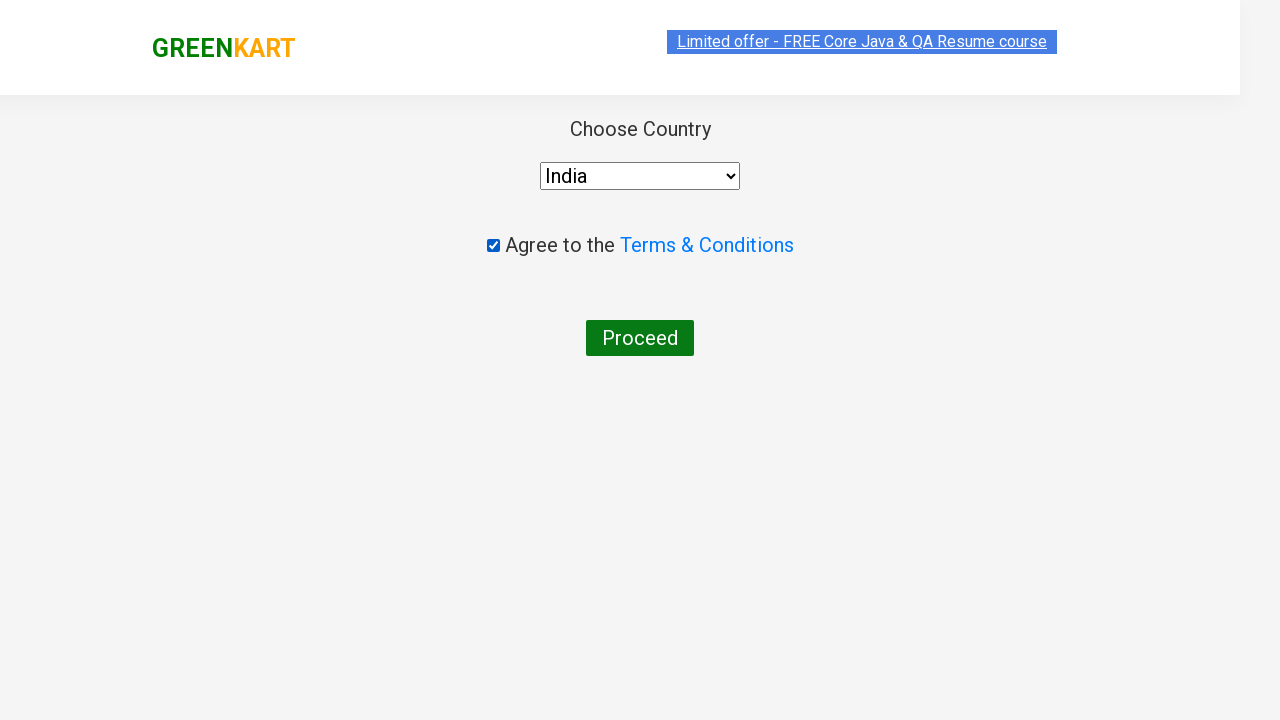

Clicked 'Proceed' button to finalize order at (640, 338) on text=Proceed
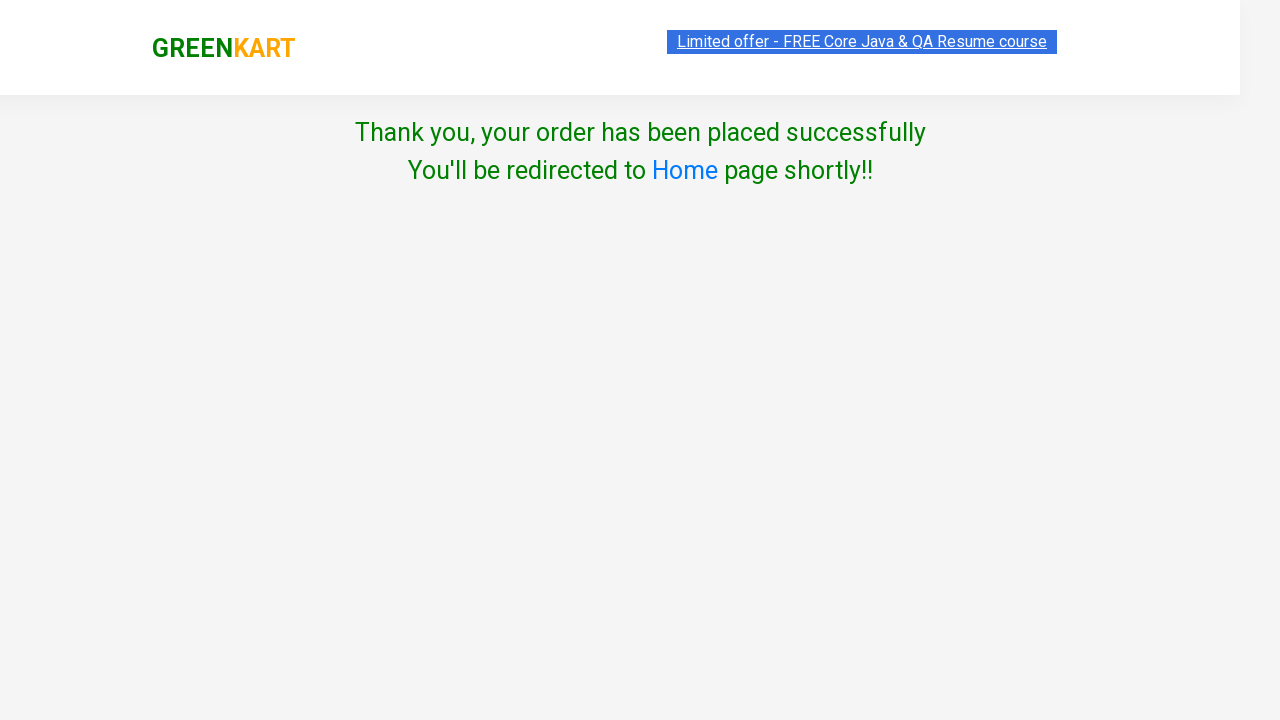

Success message 'Thank you, your order' appeared - order completed successfully
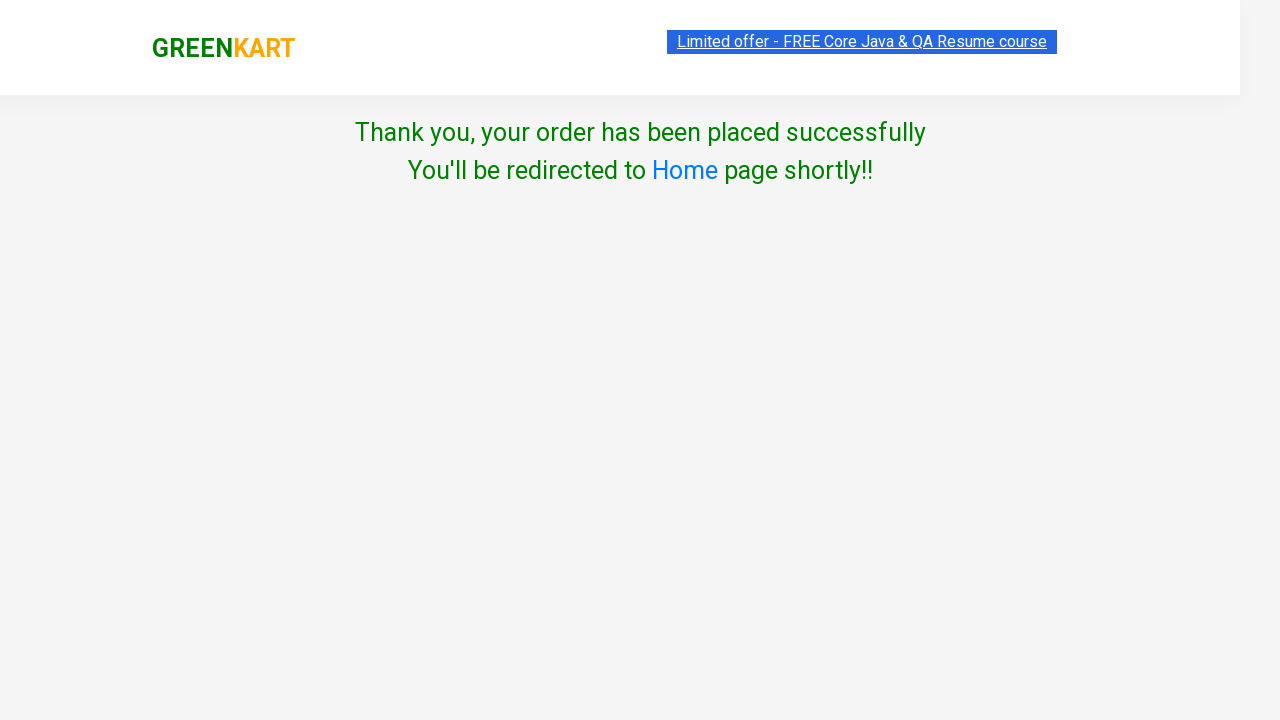

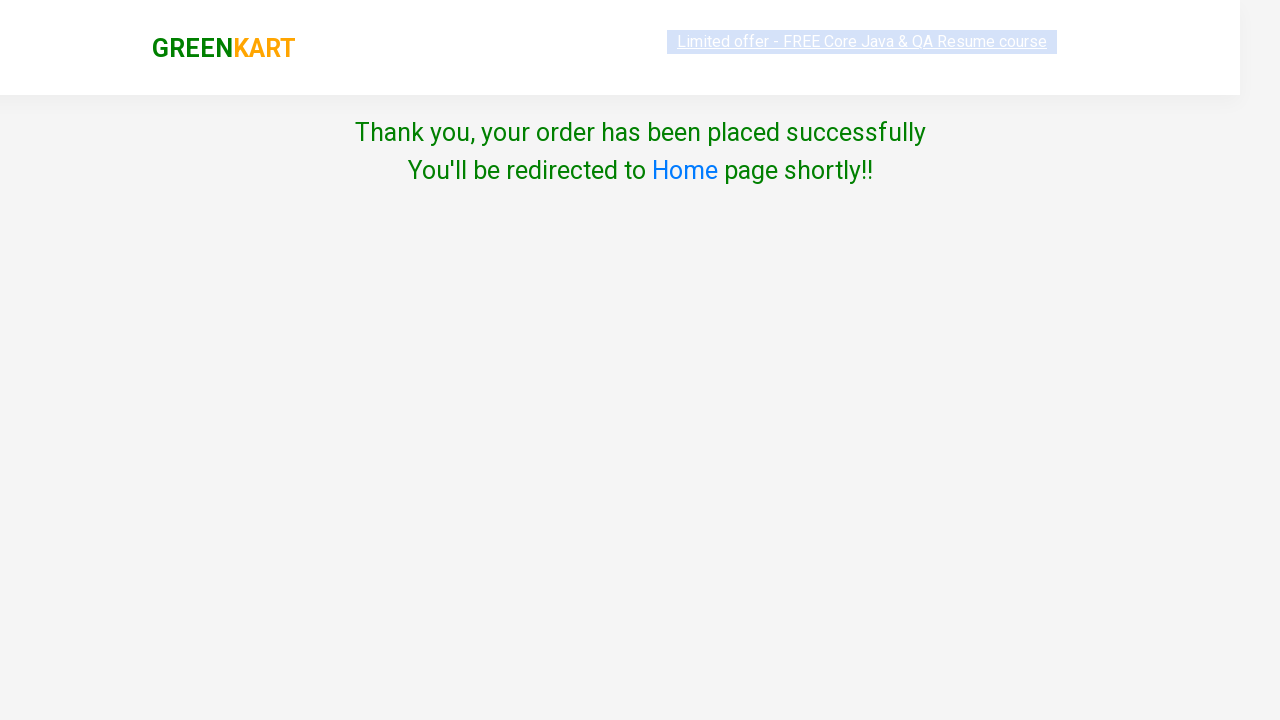